Tests dynamic loading by clicking start button and attempting to read hidden text without any waits (expected to fail in original)

Starting URL: https://the-internet.herokuapp.com/dynamic_loading/2

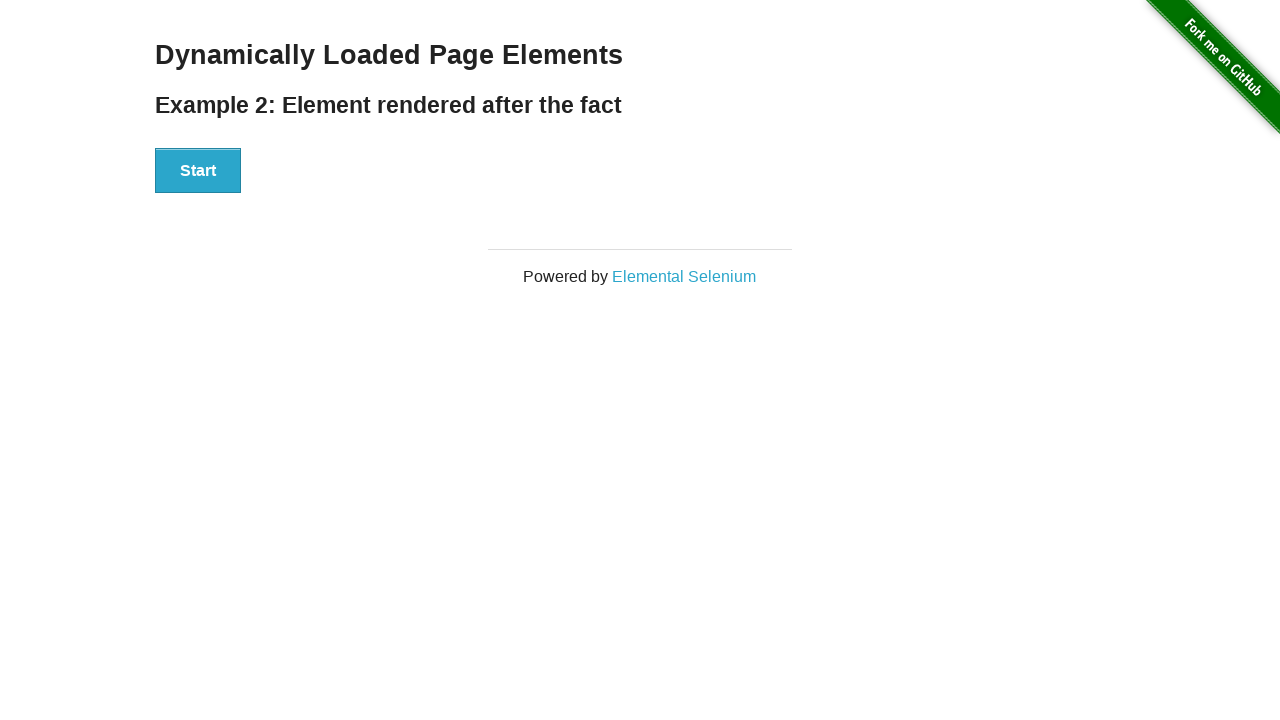

Clicked Start button to trigger dynamic loading at (198, 171) on button:has-text('Start')
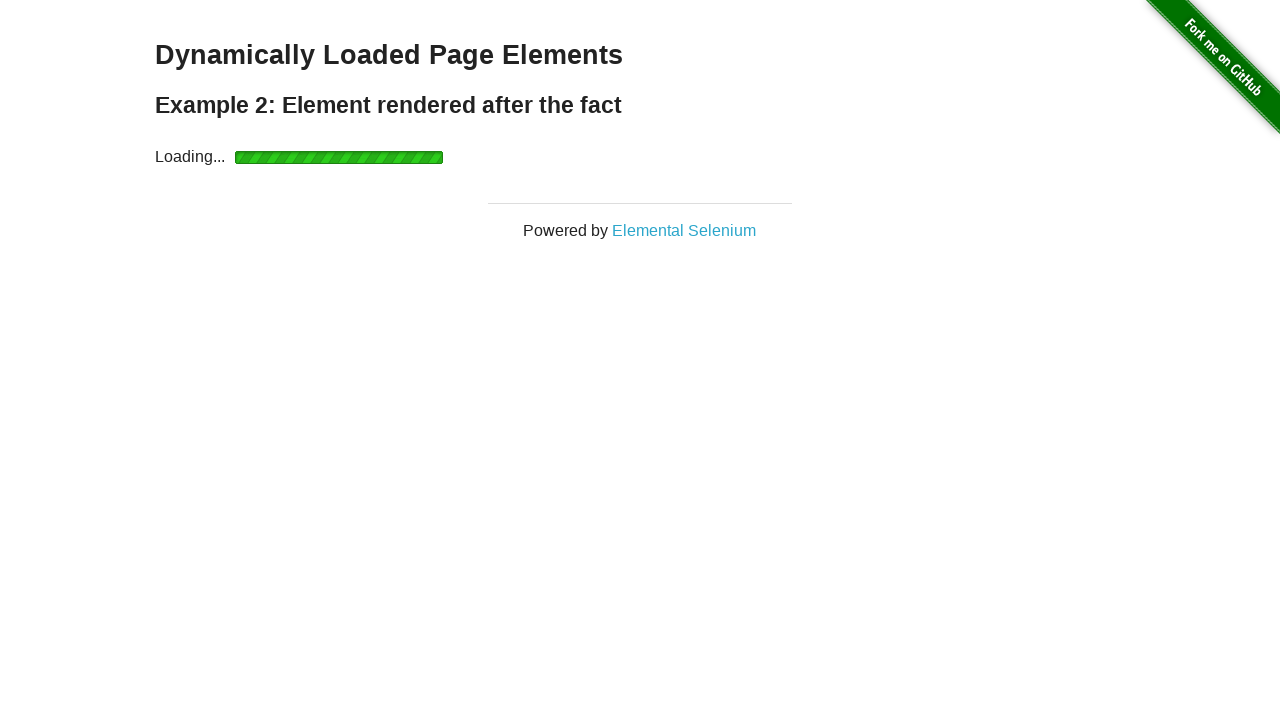

Waited for hidden text element to become visible
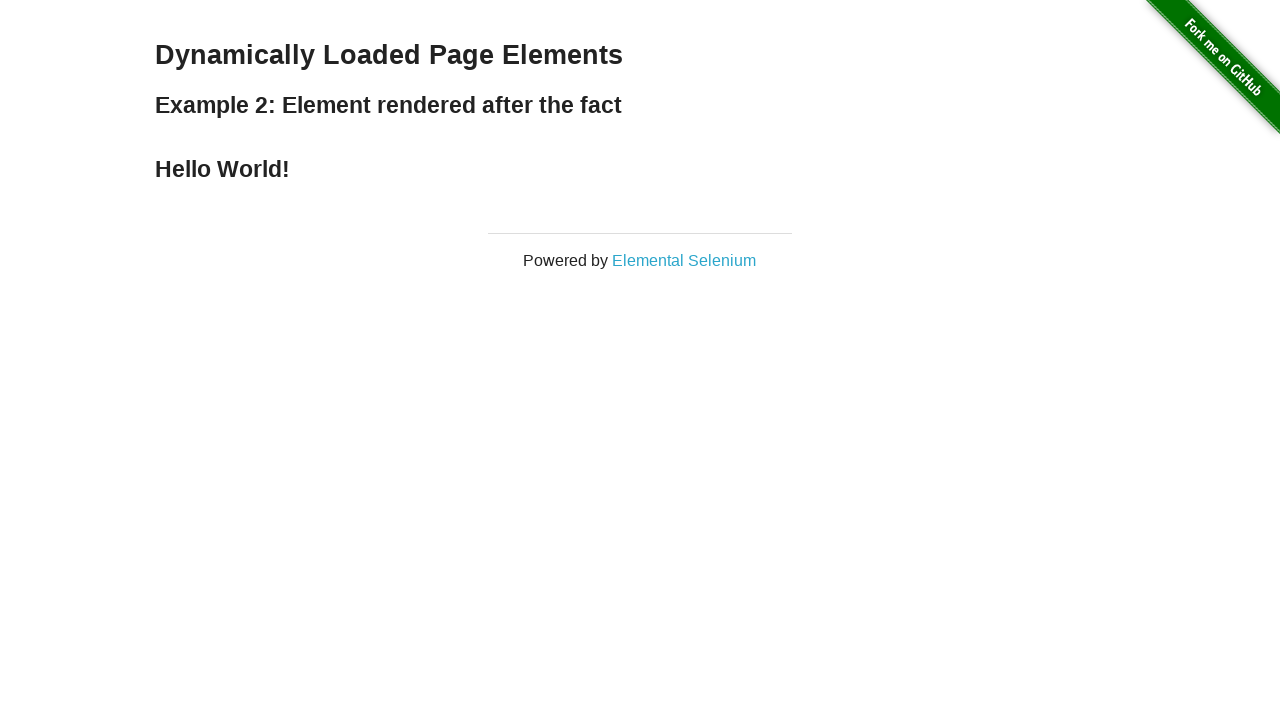

Retrieved and printed the hidden text content
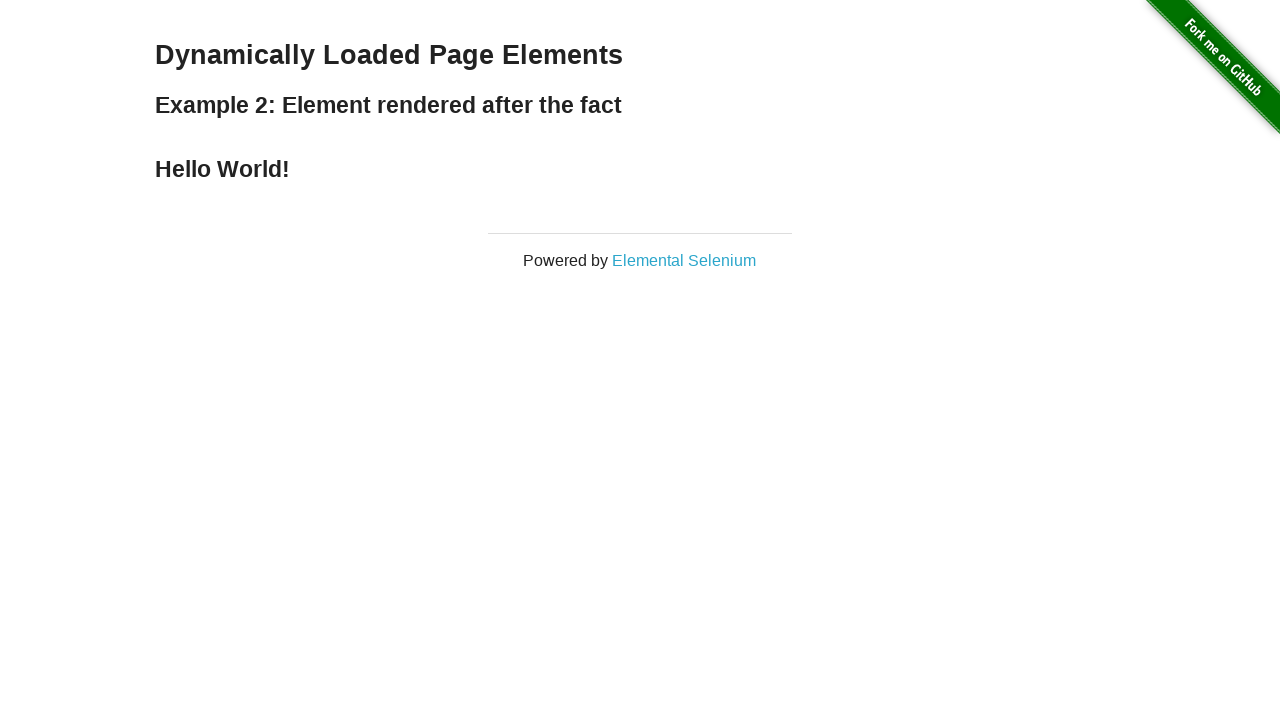

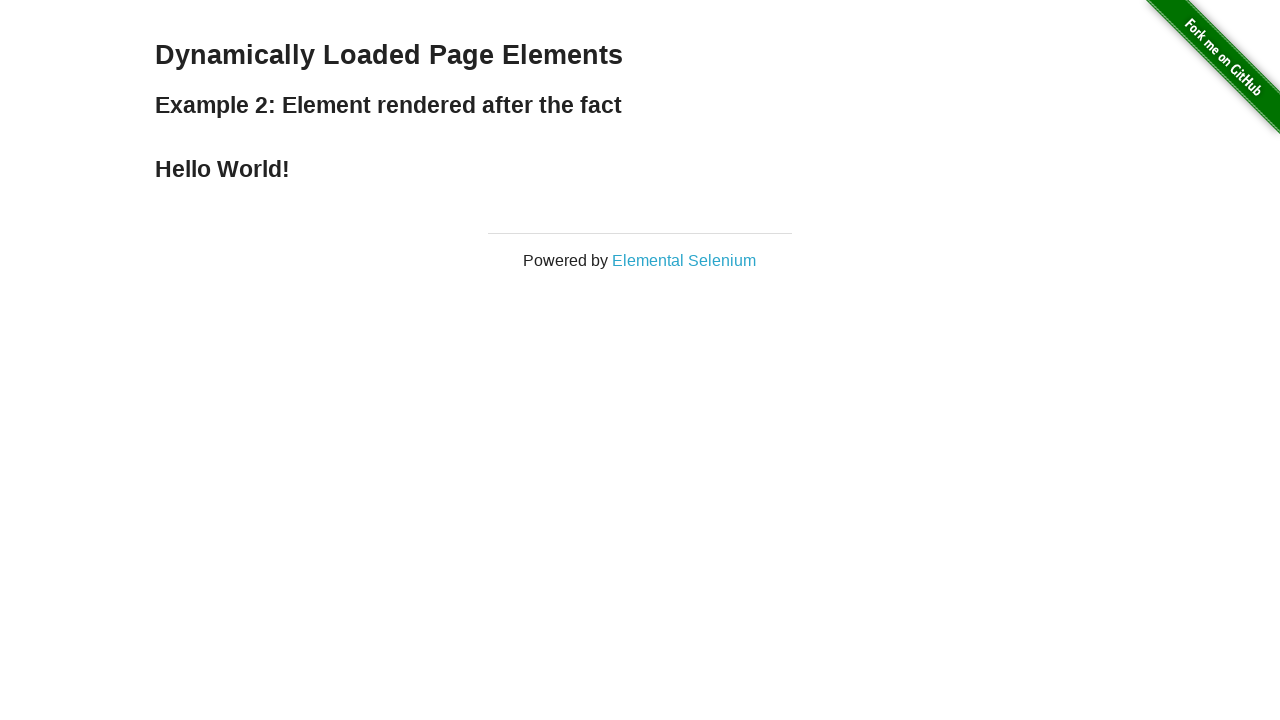